Tests button clicking and JavaScript alert handling on UI Testing Playground. Clicks a blue button, accepts the alert, clicks a green button, then repeats this sequence three more times.

Starting URL: http://uitestingplayground.com/classattr/

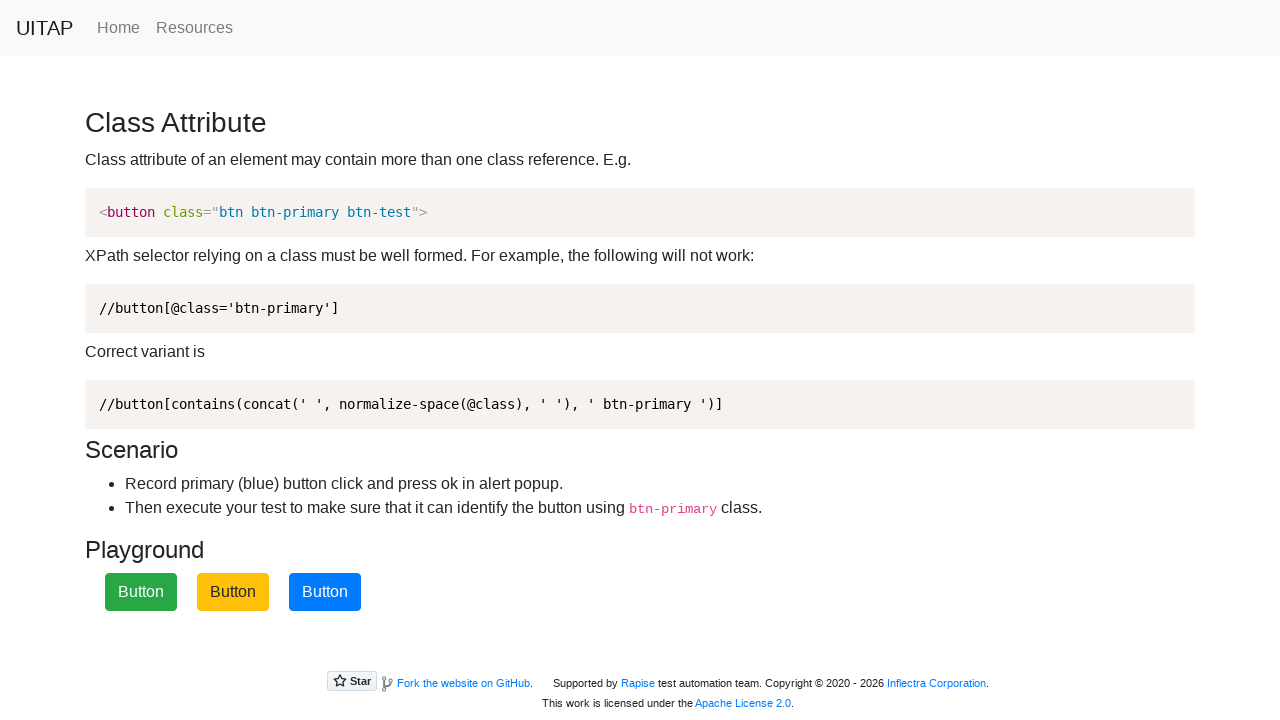

Clicked blue primary button to trigger alert at (325, 592) on button.btn.btn-primary.btn-test
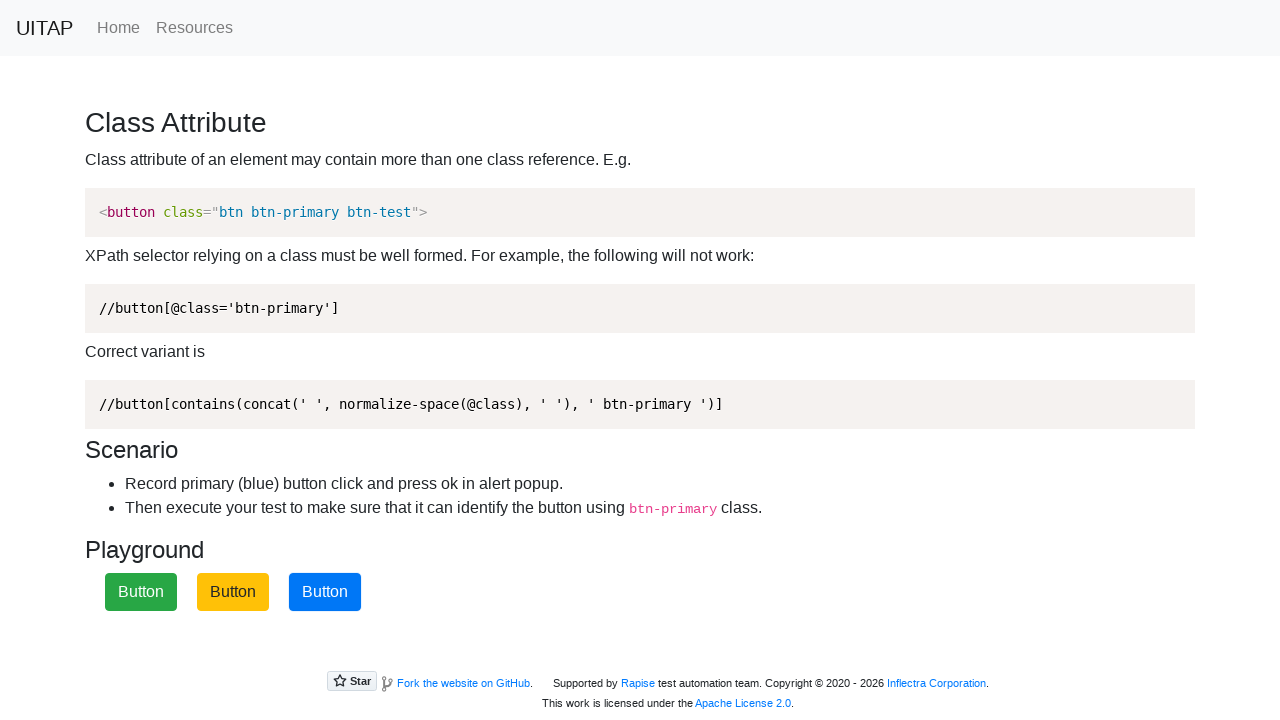

Set up dialog handler to accept alerts
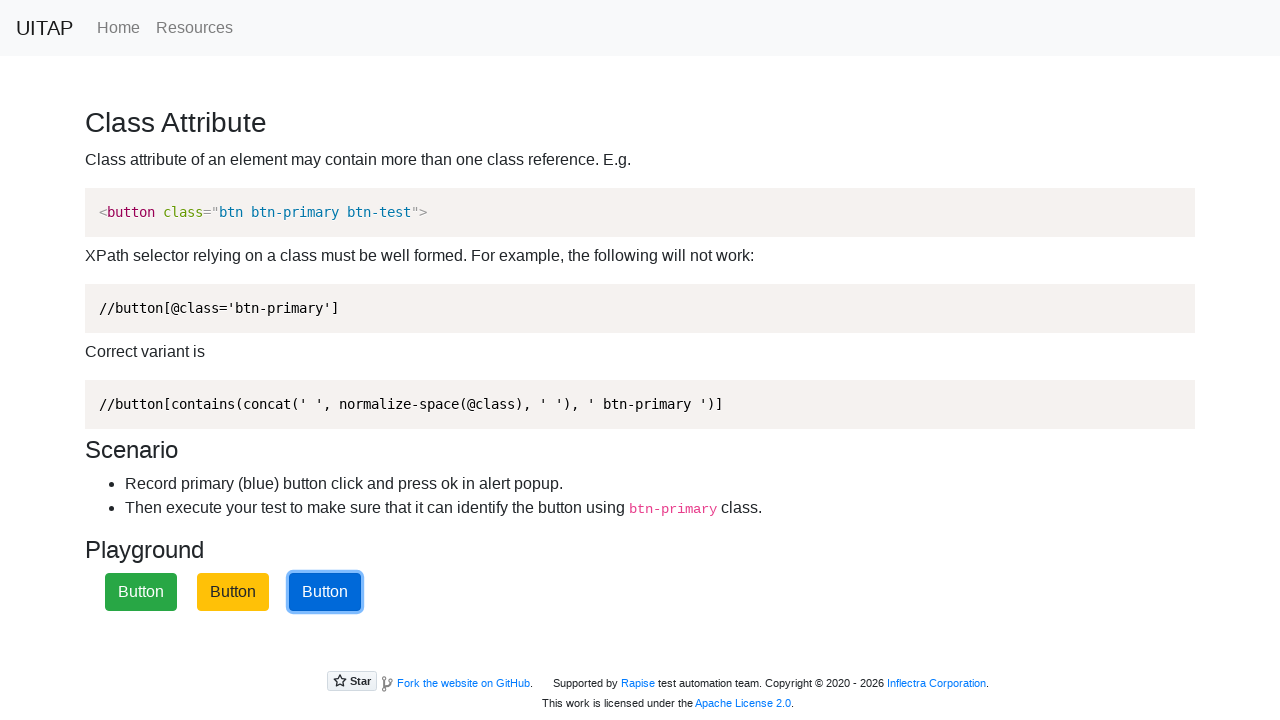

Waited for alert to be handled
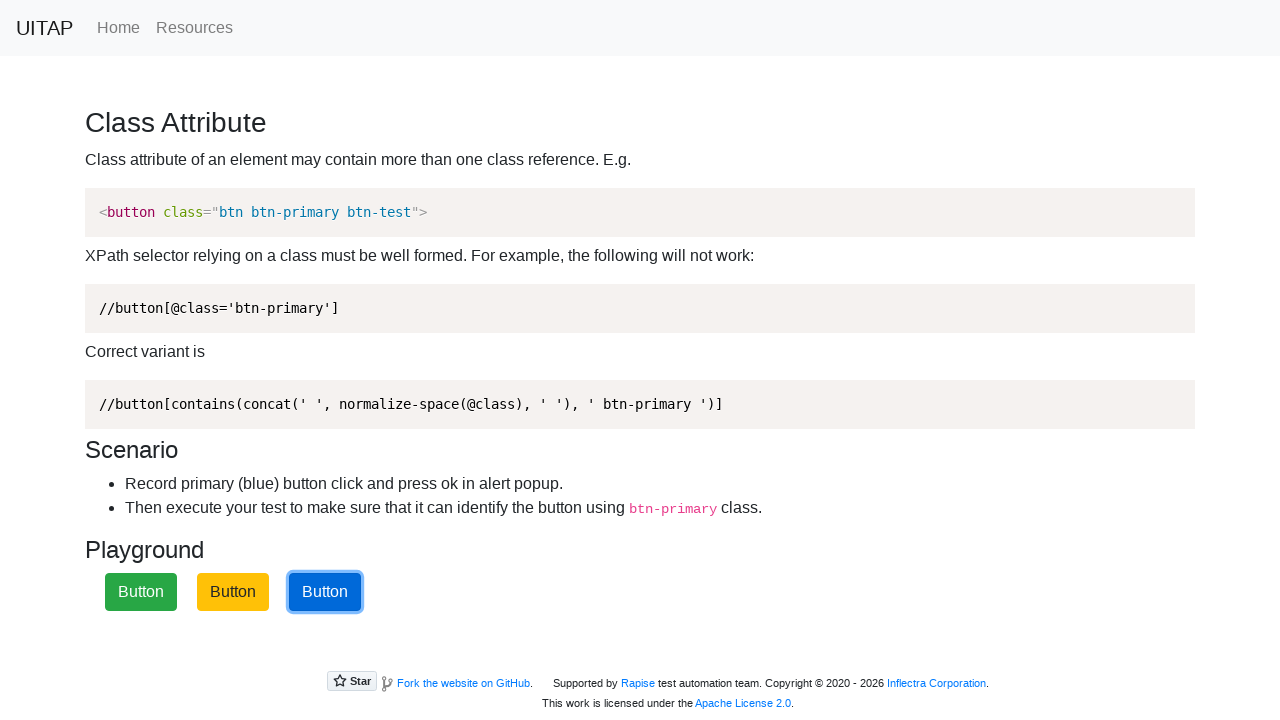

Clicked green success button at (141, 592) on button.btn.btn-success.btn-test
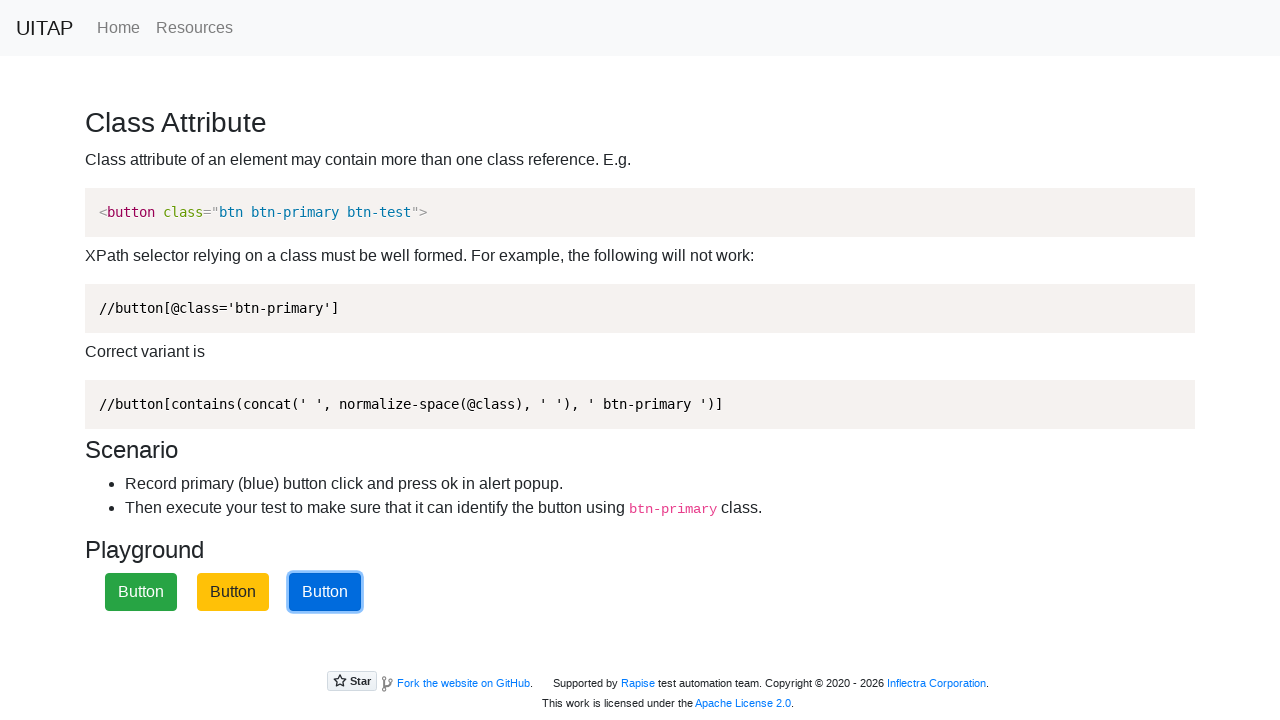

Clicked blue primary button to trigger alert (repeat sequence) at (325, 592) on button.btn.btn-primary.btn-test
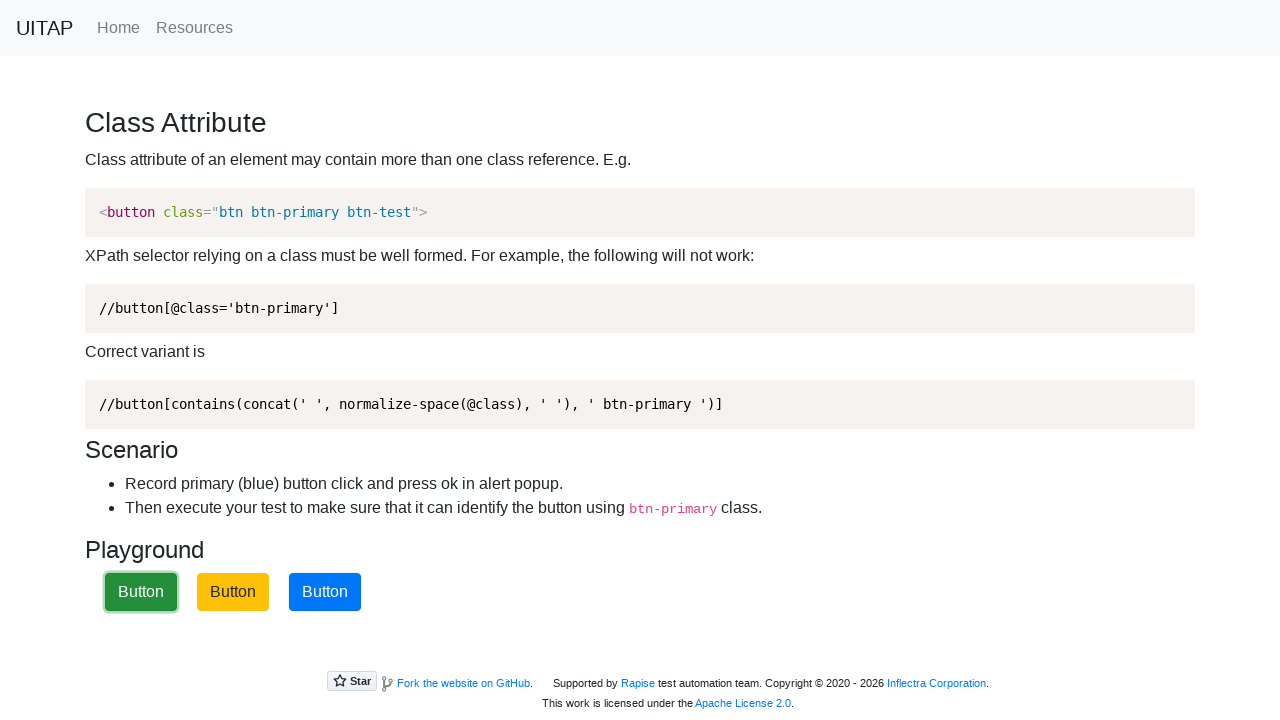

Waited for alert to be handled (repeat sequence)
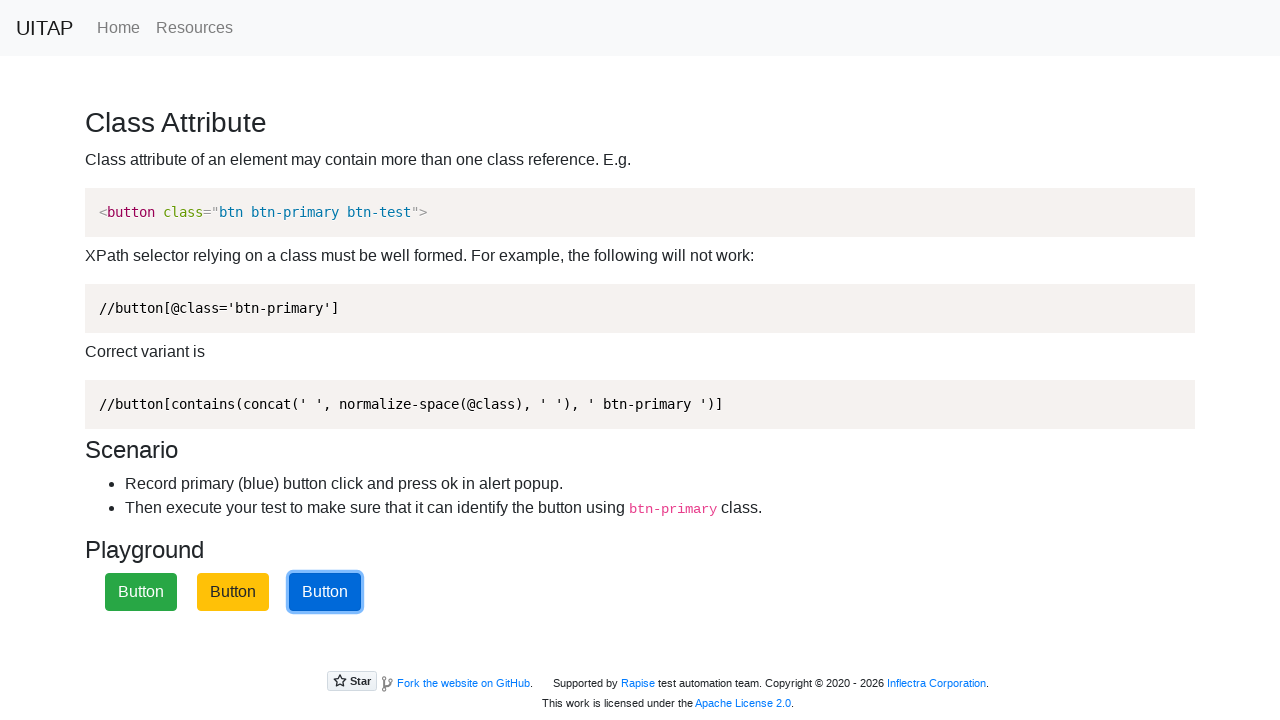

Clicked green success button (repeat sequence) at (141, 592) on button.btn.btn-success.btn-test
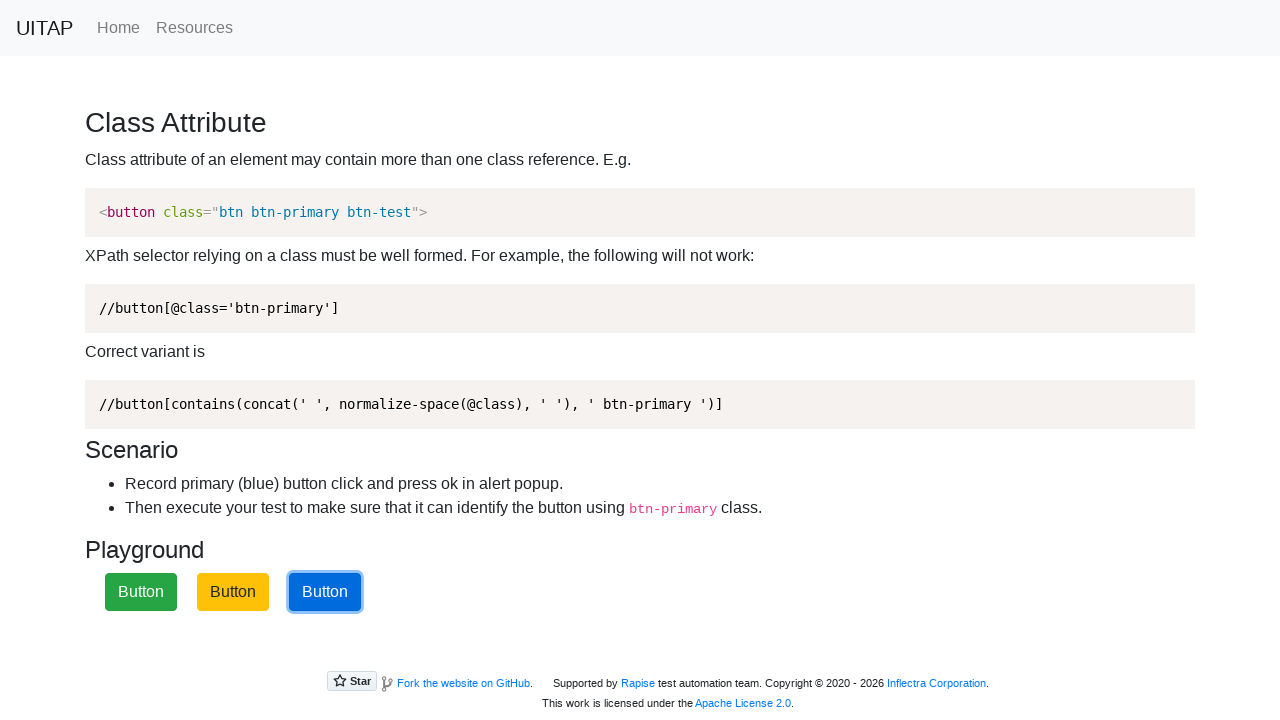

Clicked blue primary button to trigger alert (repeat sequence) at (325, 592) on button.btn.btn-primary.btn-test
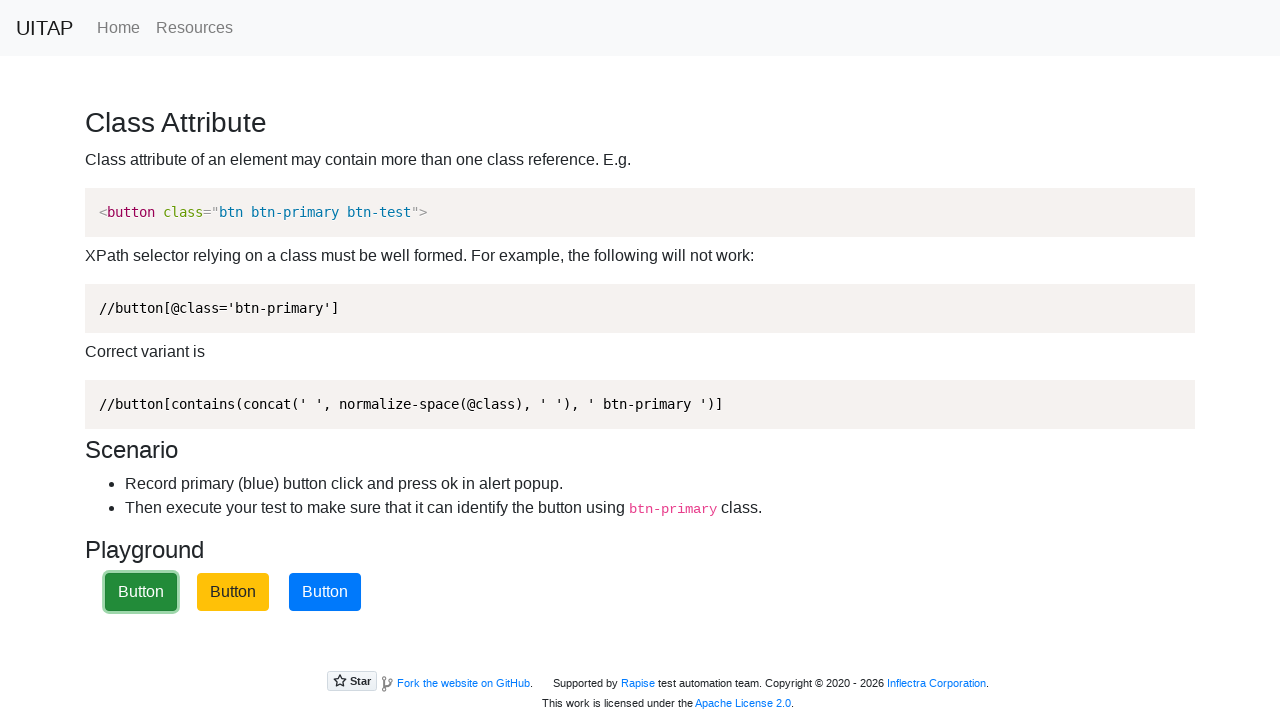

Waited for alert to be handled (repeat sequence)
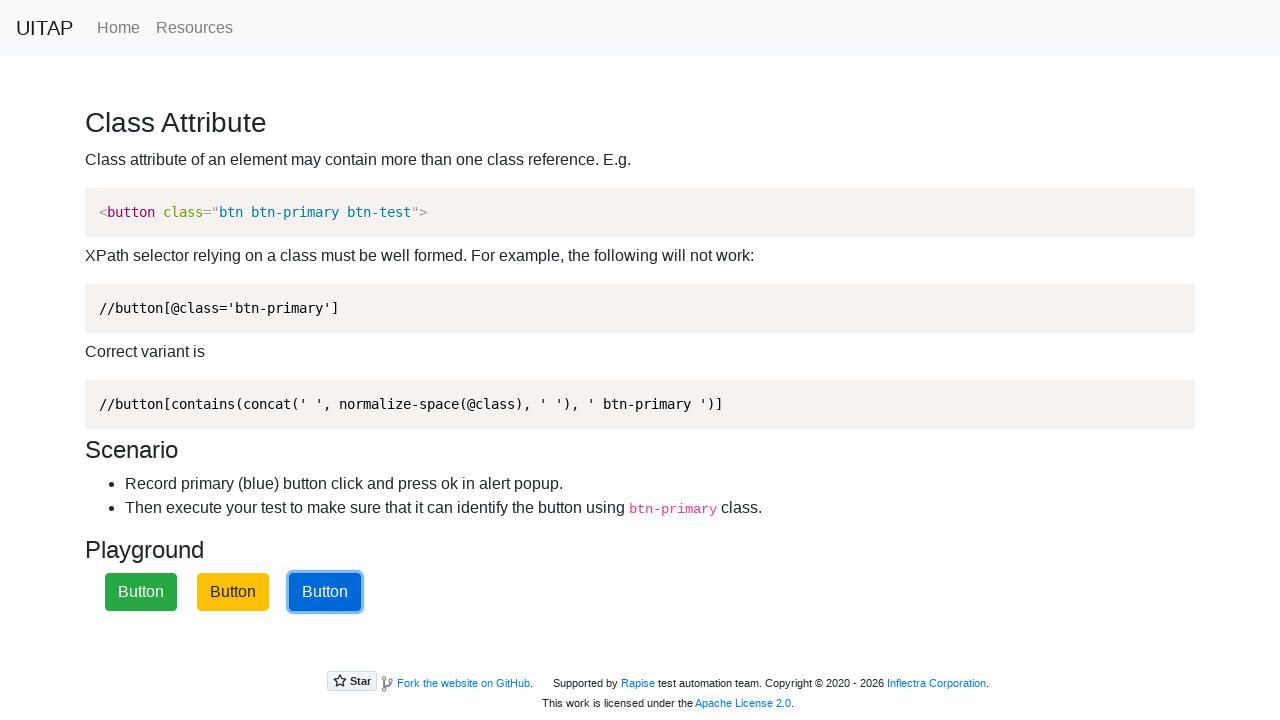

Clicked green success button (repeat sequence) at (141, 592) on button.btn.btn-success.btn-test
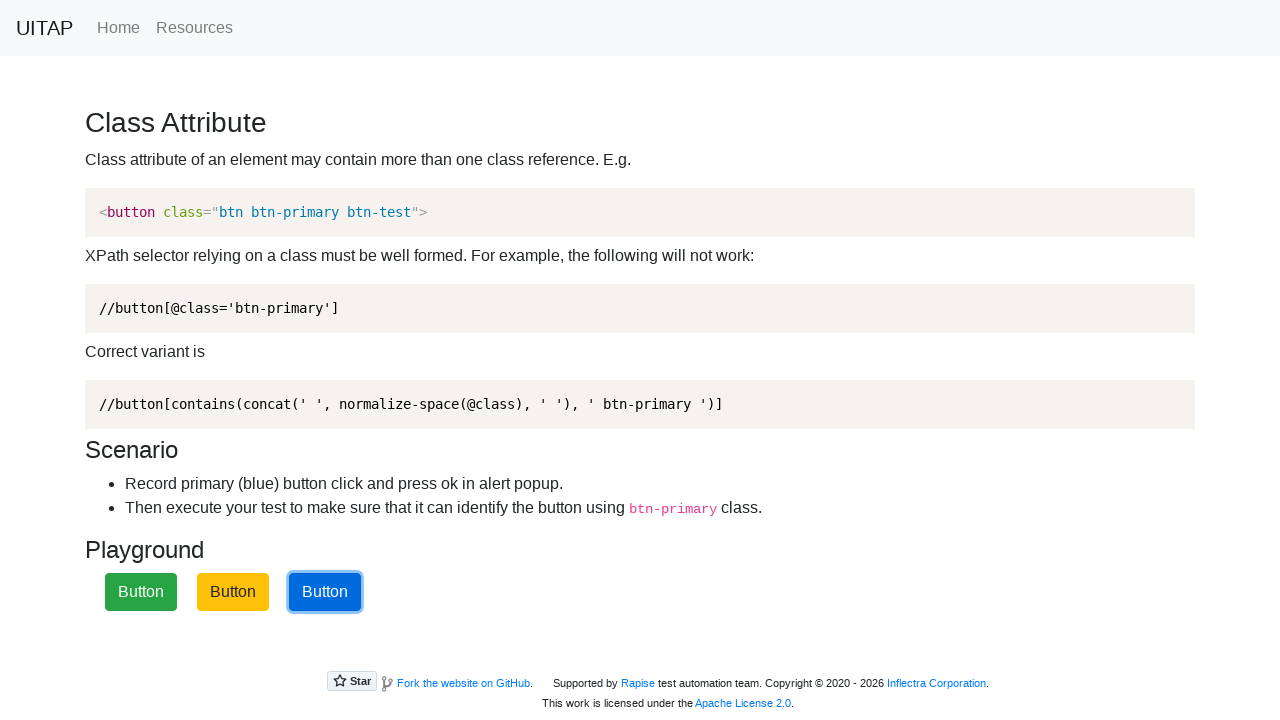

Clicked blue primary button to trigger alert (repeat sequence) at (325, 592) on button.btn.btn-primary.btn-test
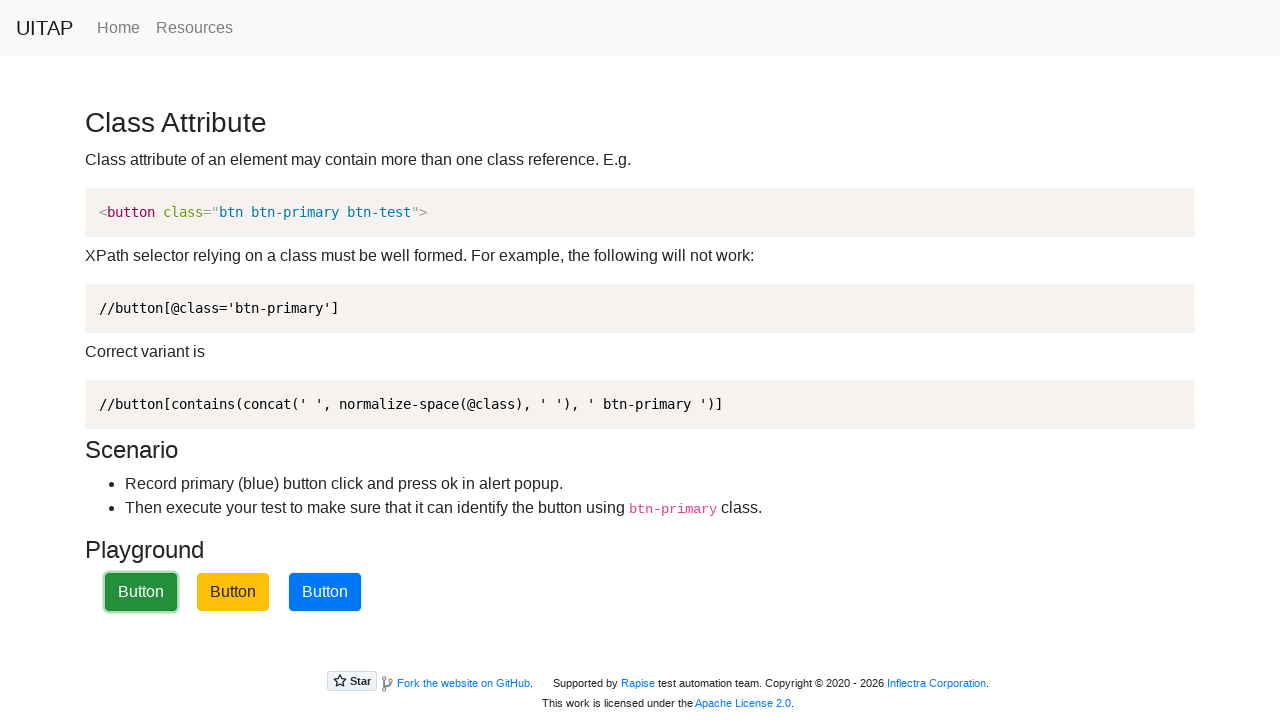

Waited for alert to be handled (repeat sequence)
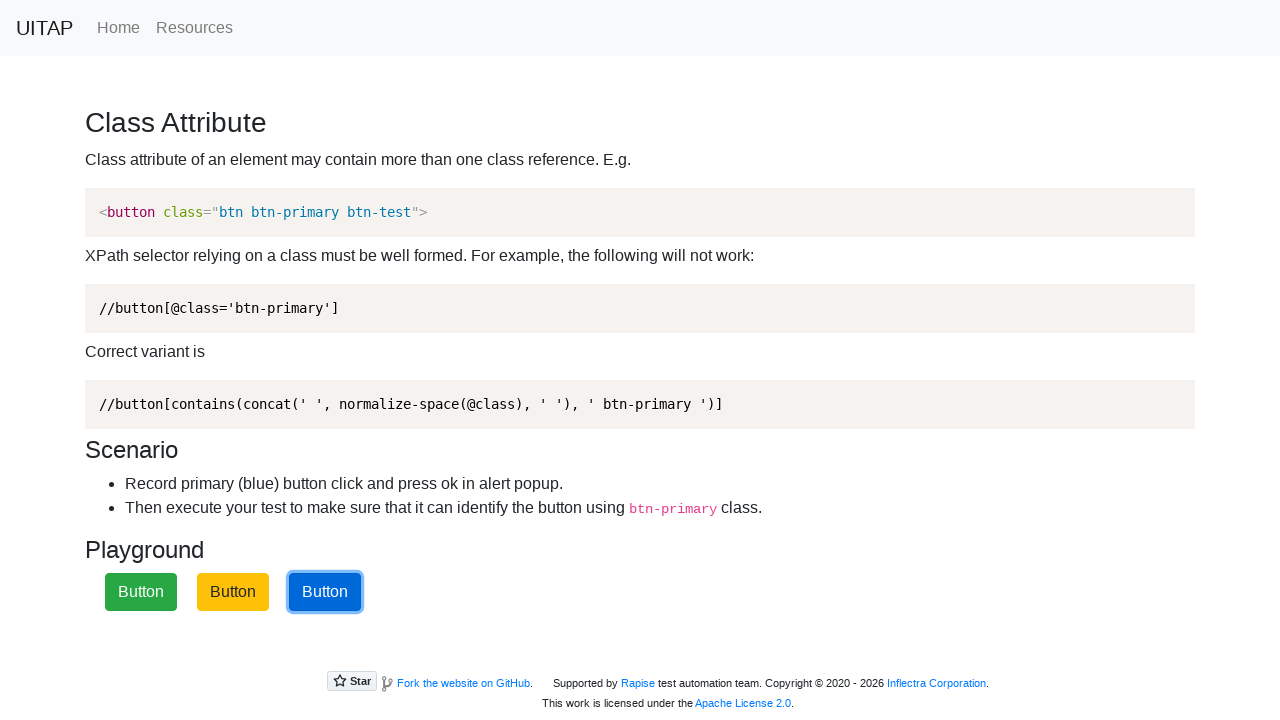

Clicked green success button (repeat sequence) at (141, 592) on button.btn.btn-success.btn-test
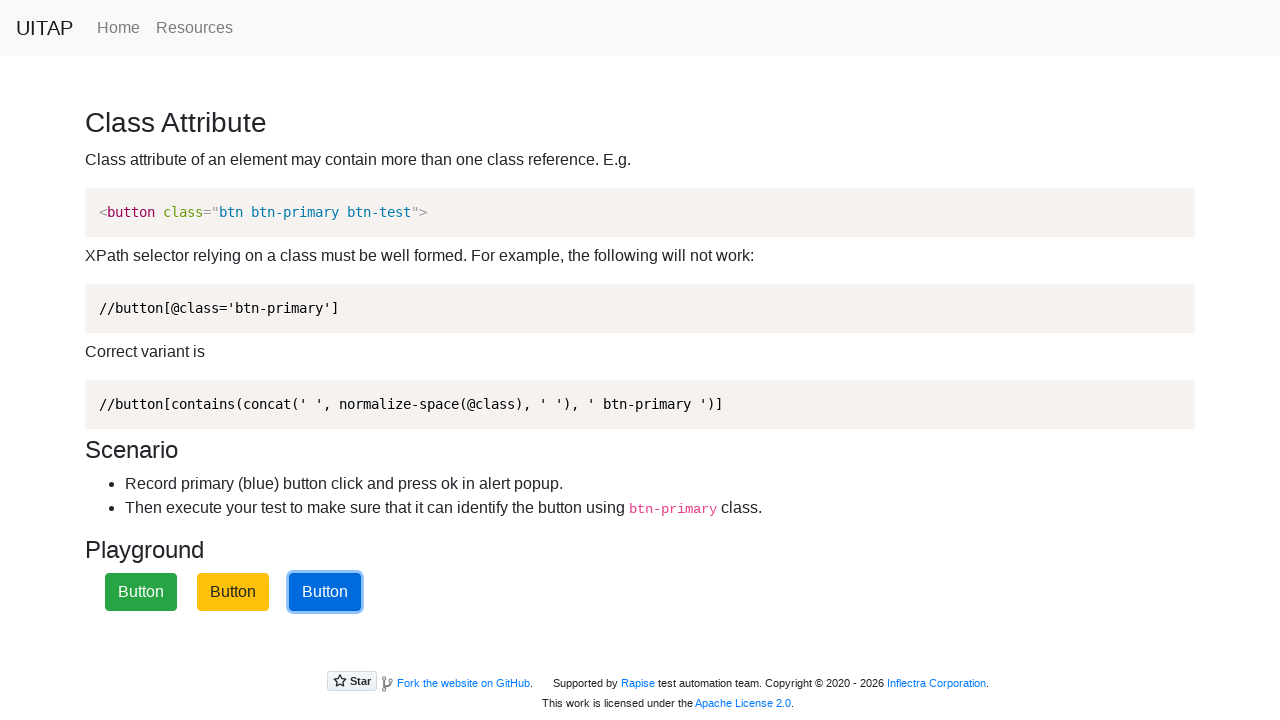

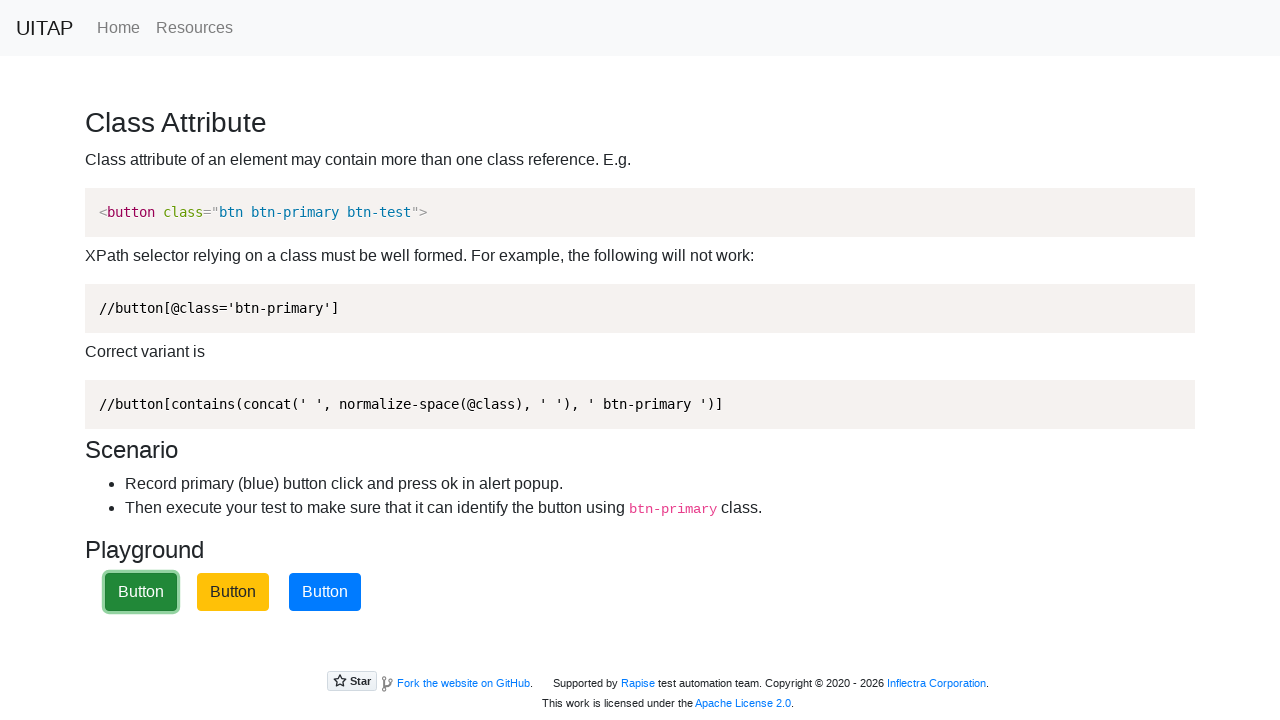